Tests prompt alert functionality by clicking the prompt button, entering text into the alert dialog, and accepting it

Starting URL: https://demoqa.com/alerts

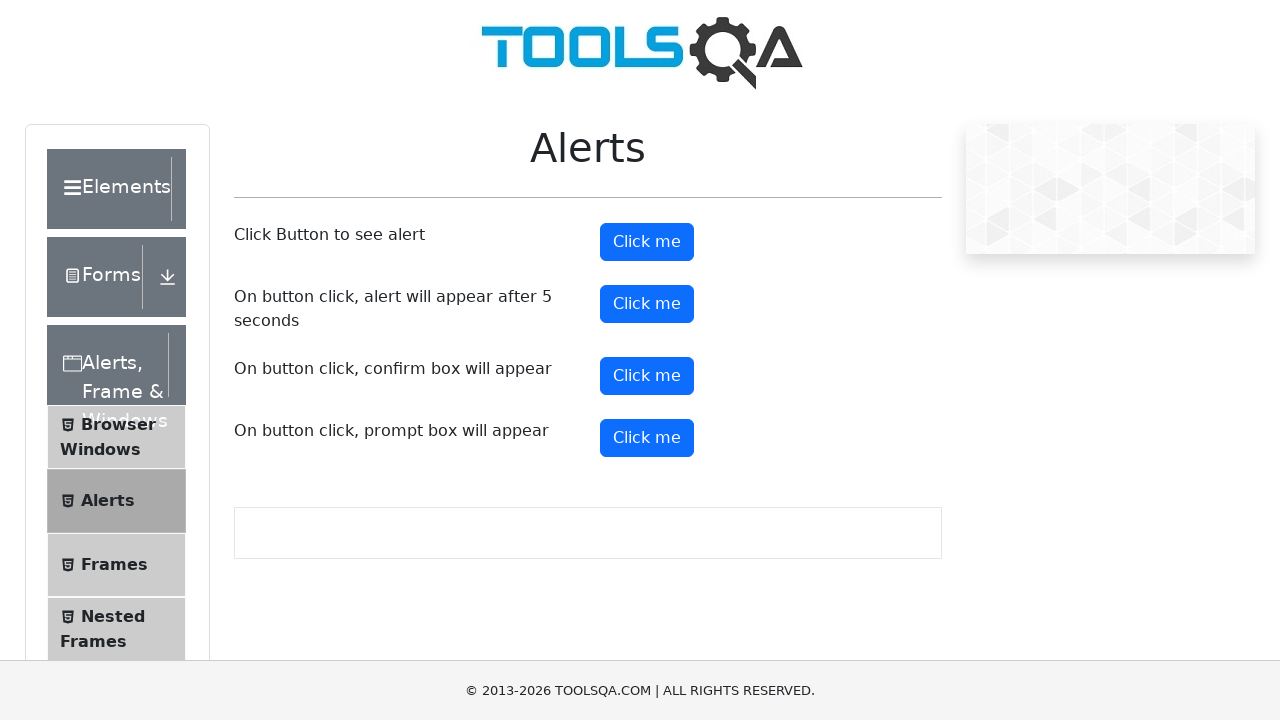

Clicked the prompt button to trigger alert dialog at (647, 438) on xpath=//button[@id='promtButton']
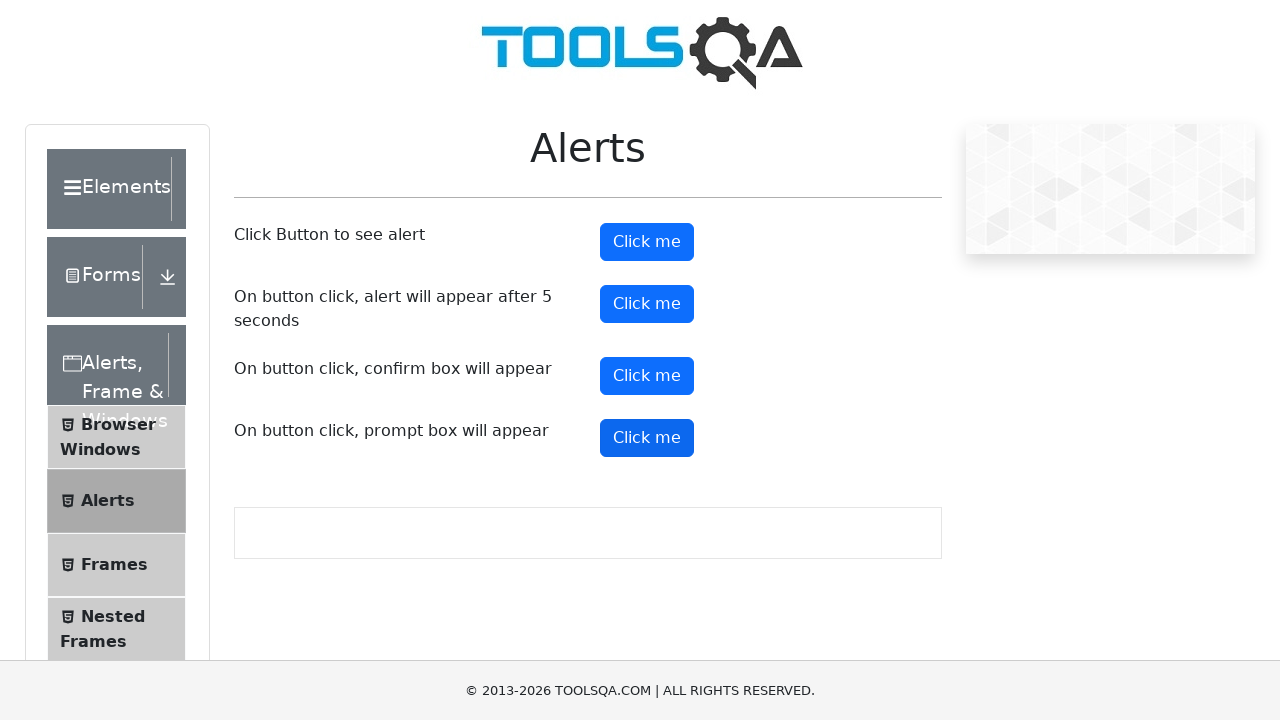

Set up dialog handler to accept prompt with text 'Chandramohan'
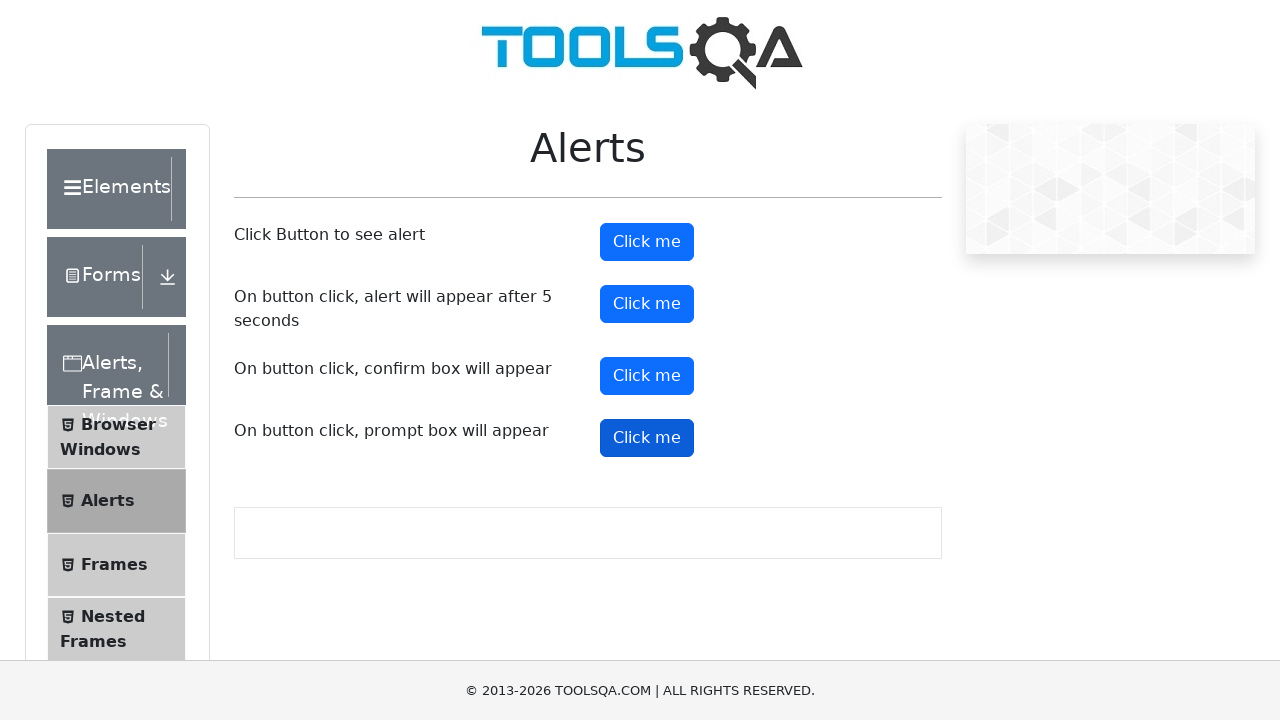

Waited for alert dialog to be processed
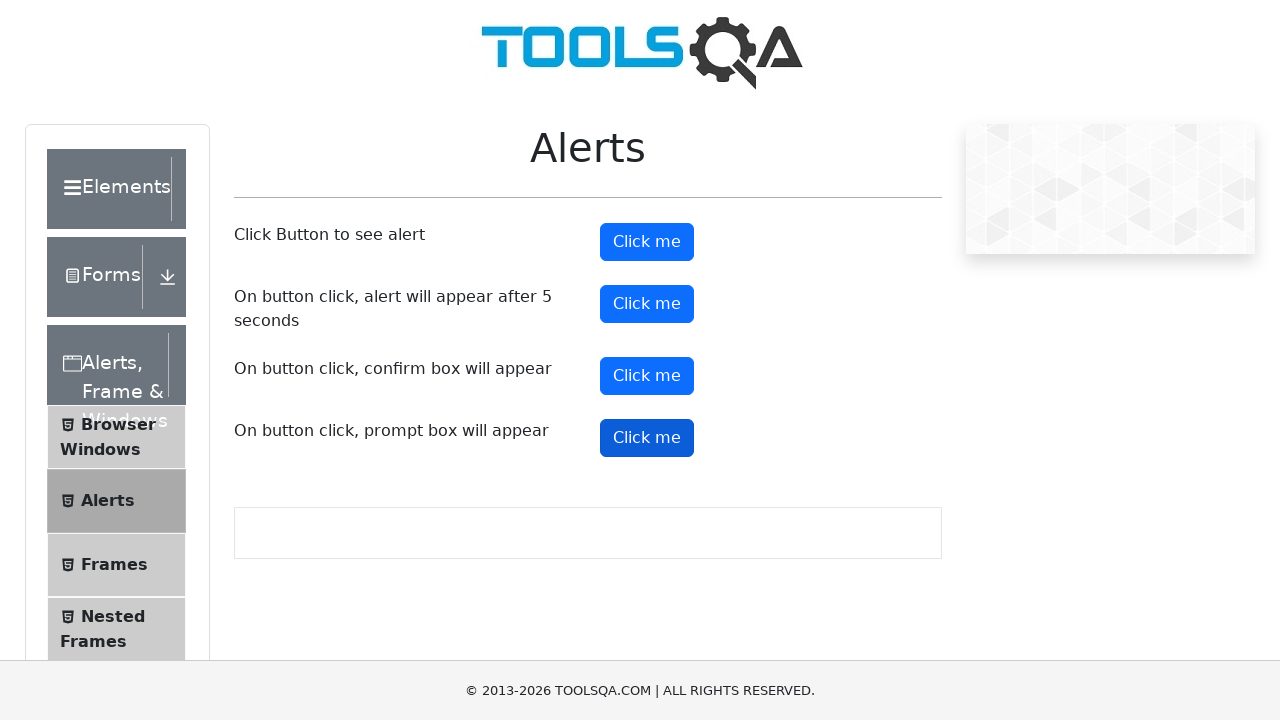

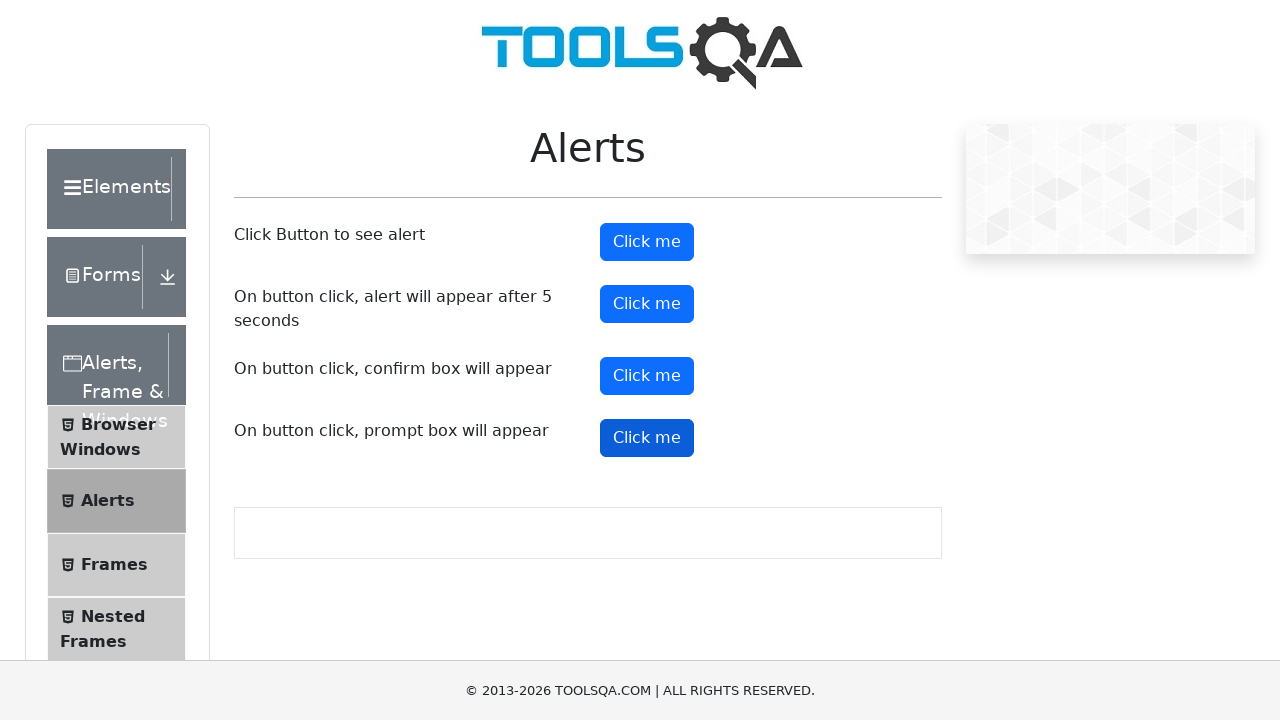